Tests entering text in a JavaScript prompt dialog and verifies the entered text is displayed

Starting URL: https://the-internet.herokuapp.com/javascript_alerts

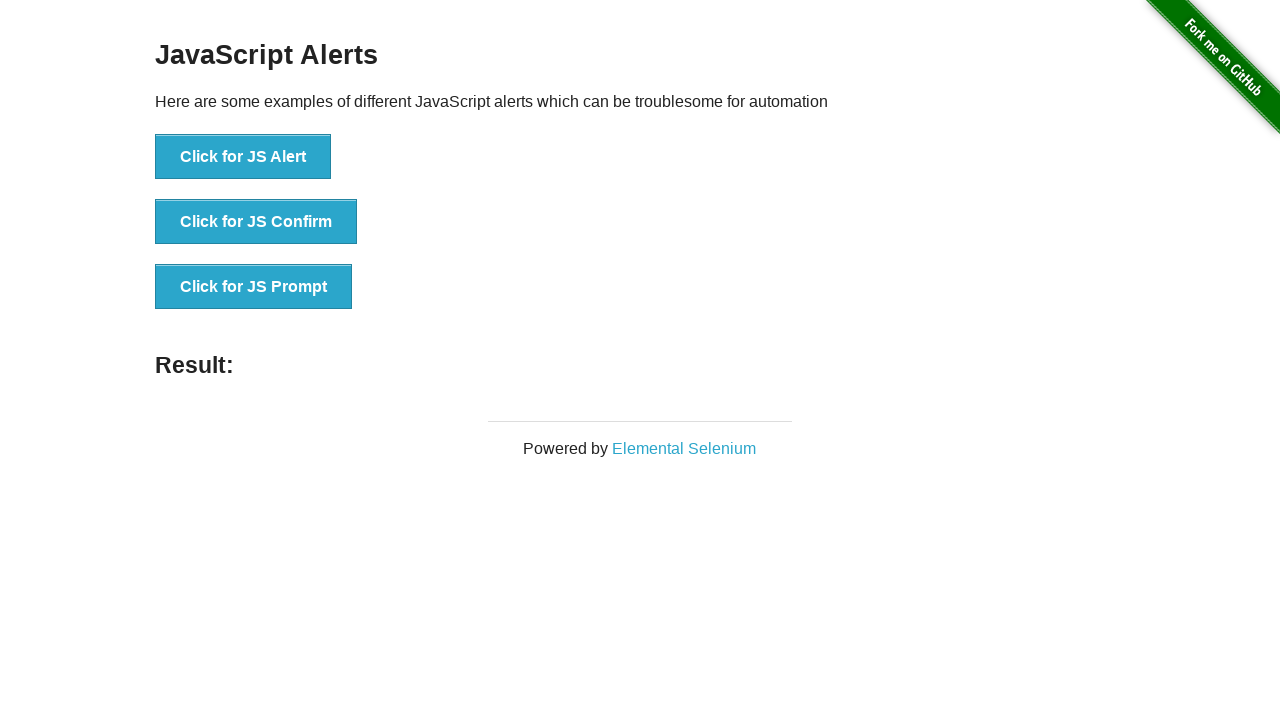

Set up dialog handler to accept prompt with 'welcome'
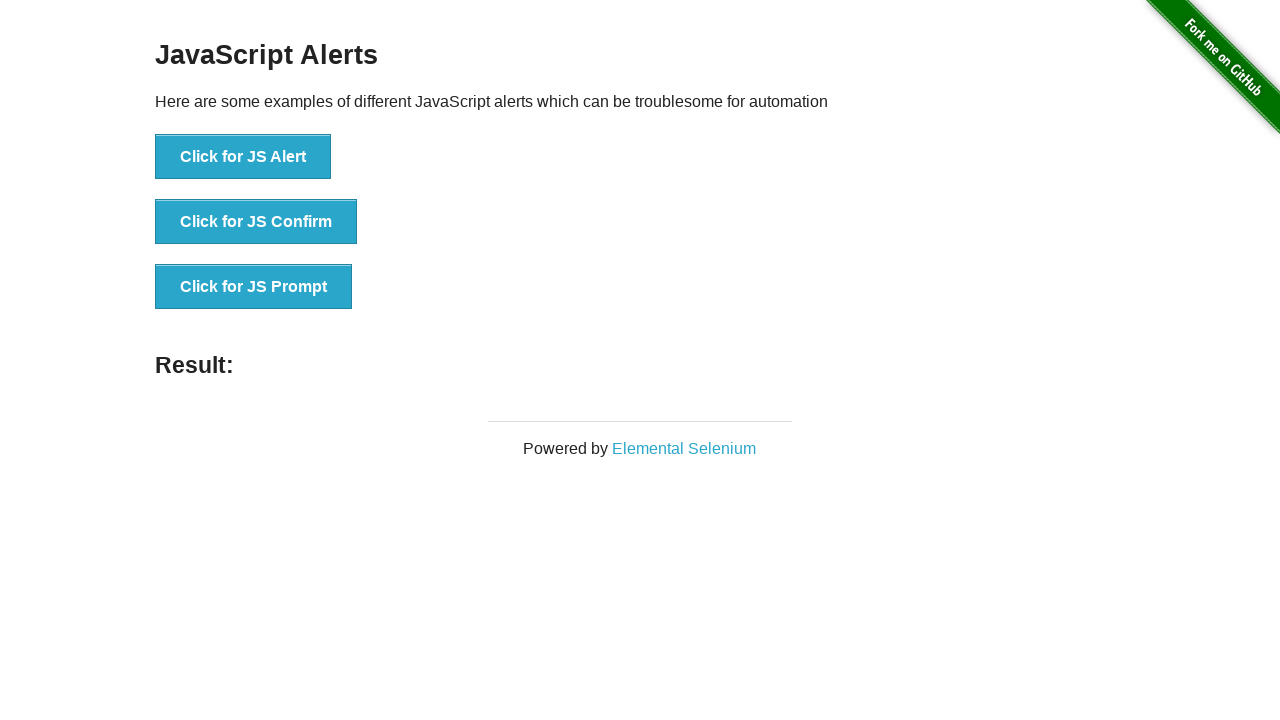

Clicked button to trigger JavaScript prompt dialog at (254, 287) on xpath=//button[@onclick='jsPrompt()']
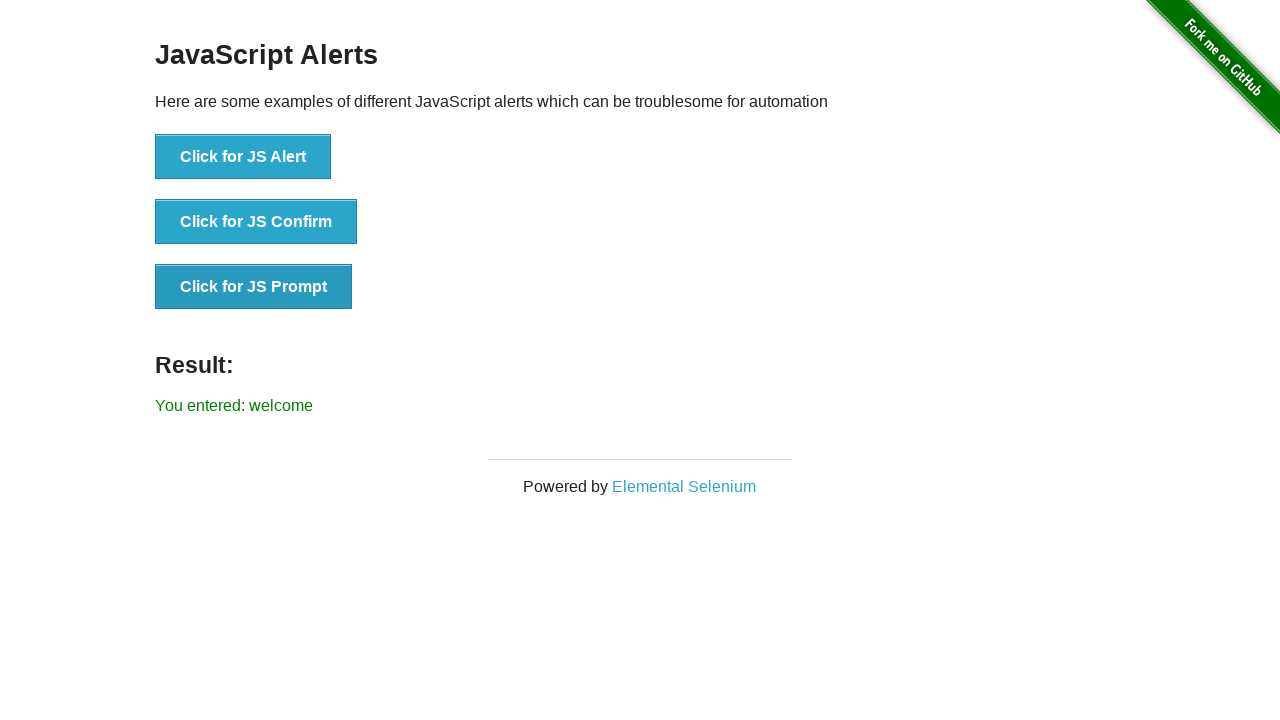

Verified that entered text 'You entered: welcome' appears in result
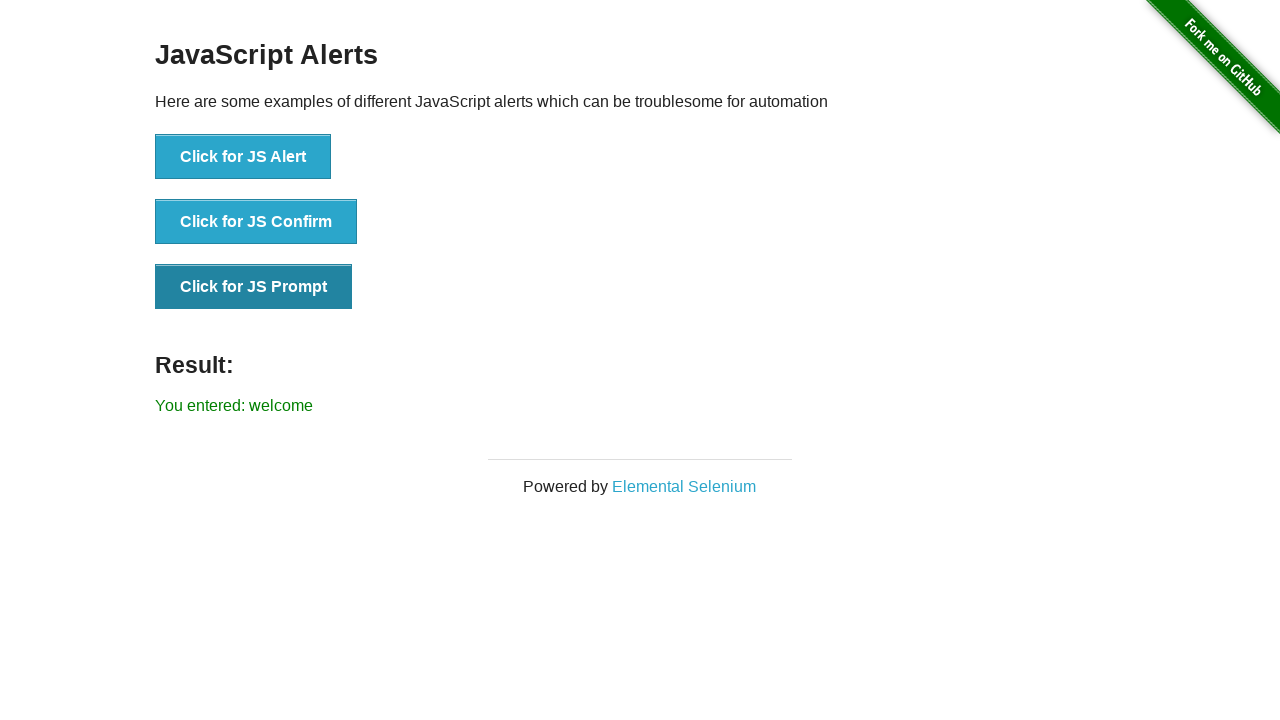

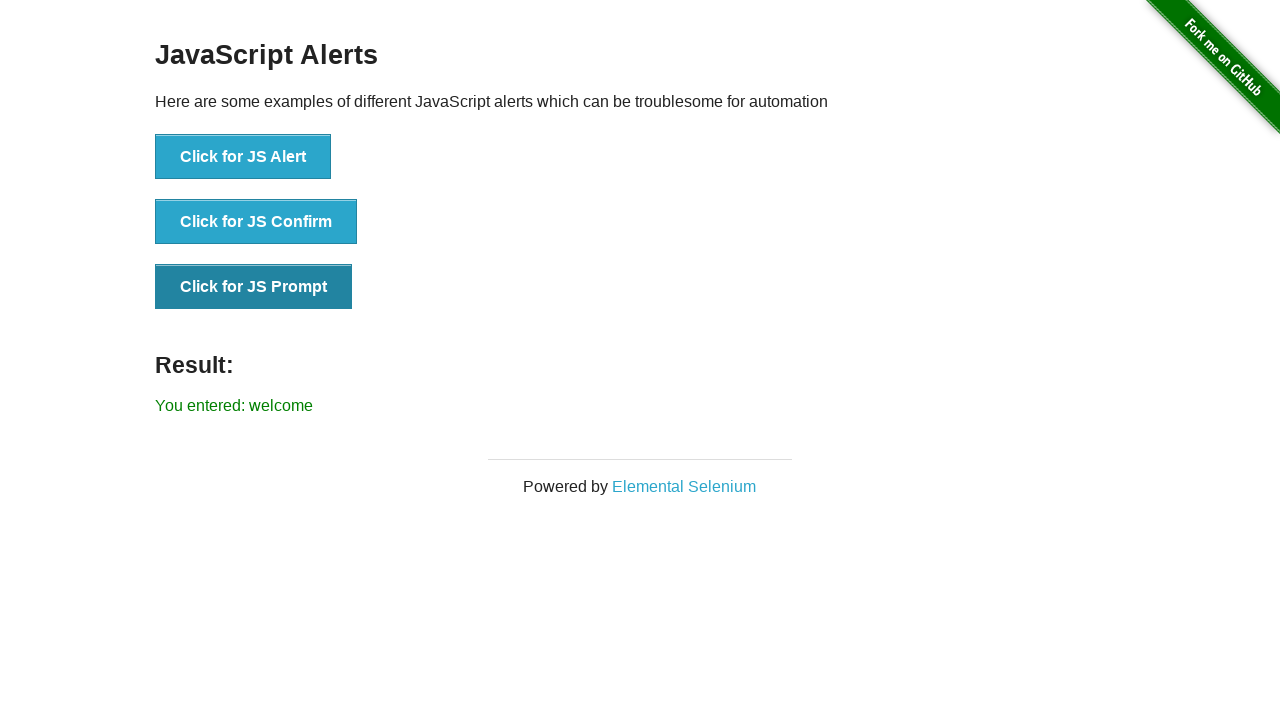